Tests AJIO's search and filter functionality by searching for bags, applying gender and category filters, and verifying that products are displayed correctly

Starting URL: https://www.ajio.com/

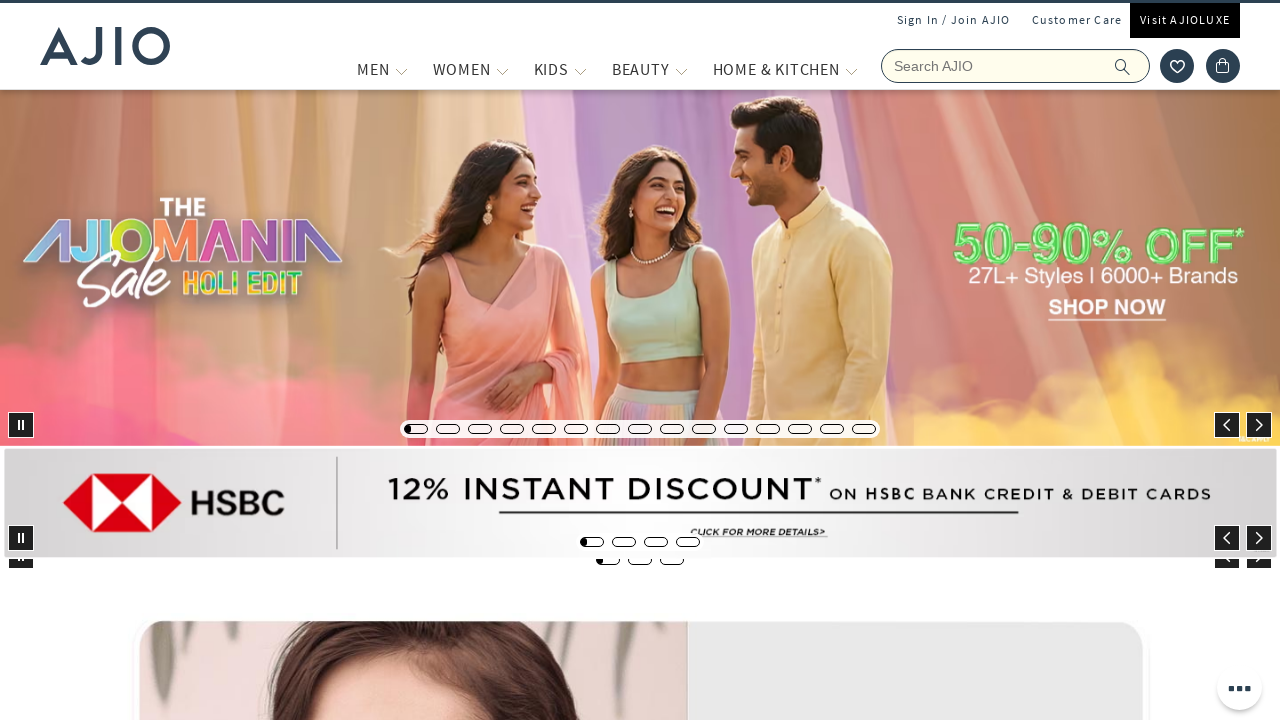

Filled search field with 'bags' on input[name='searchVal']
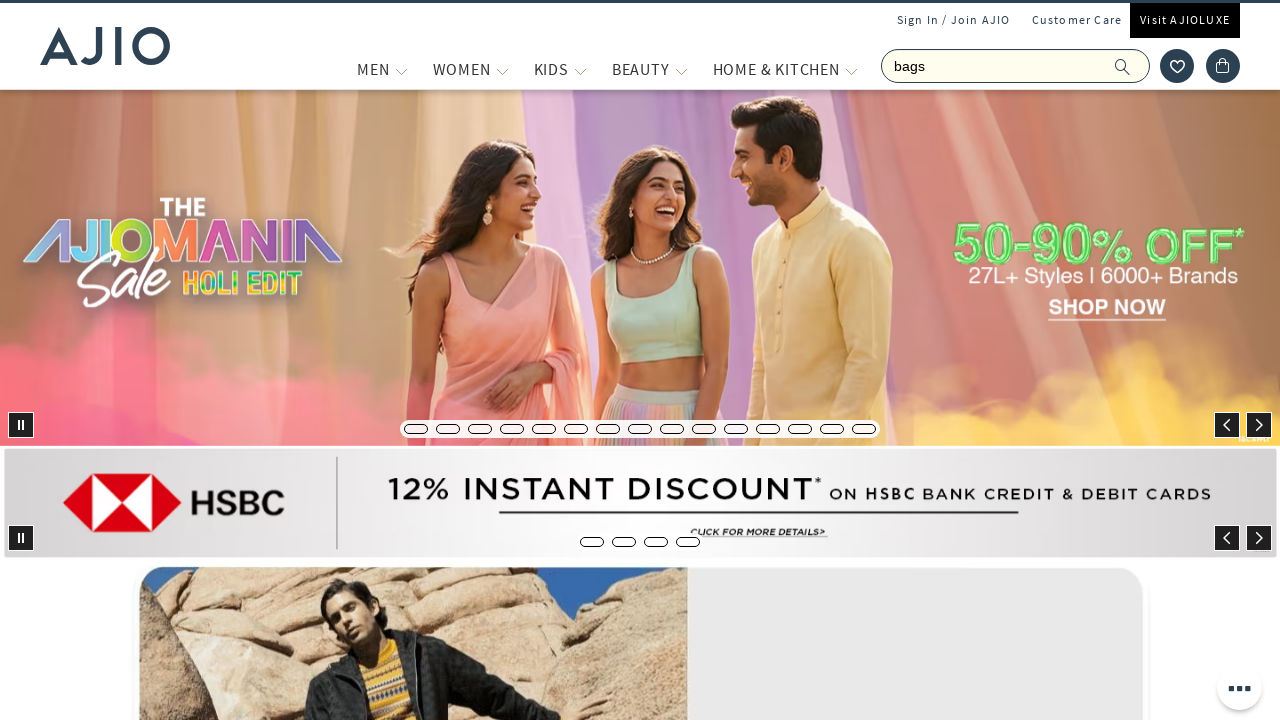

Clicked search button to search for bags at (1133, 66) on button.rilrtl-button
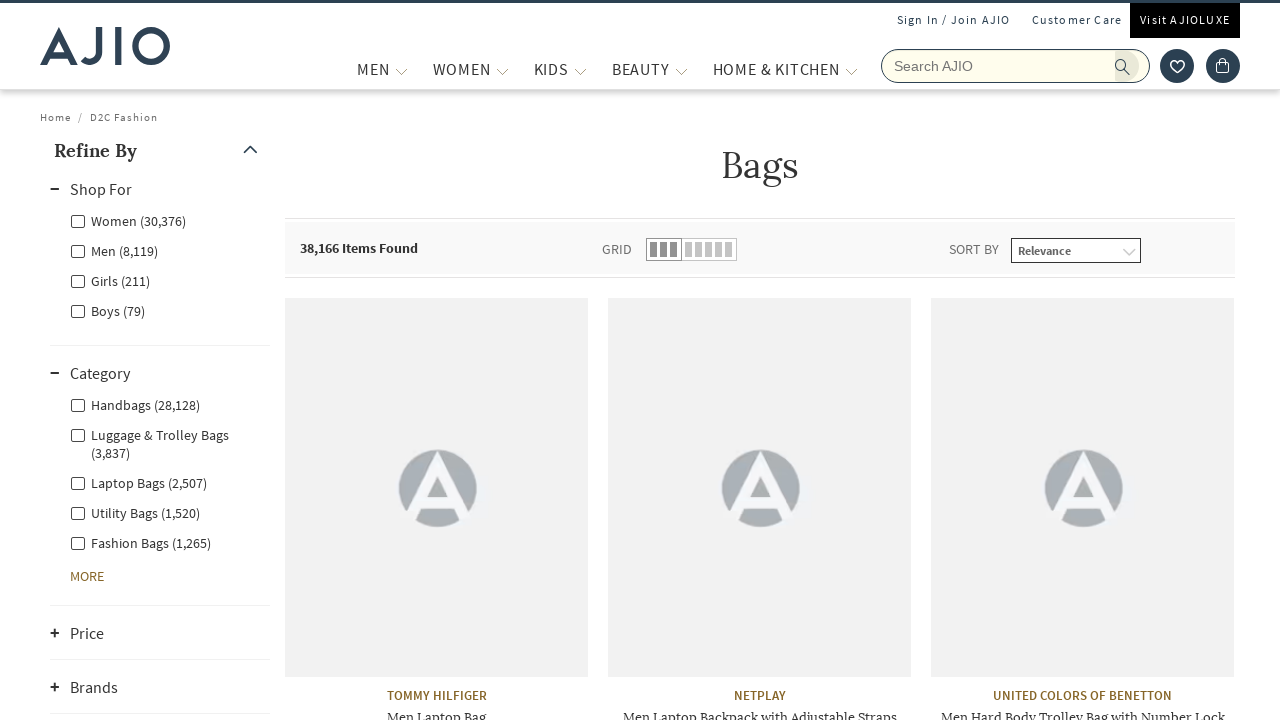

Search results loaded and filter options appeared
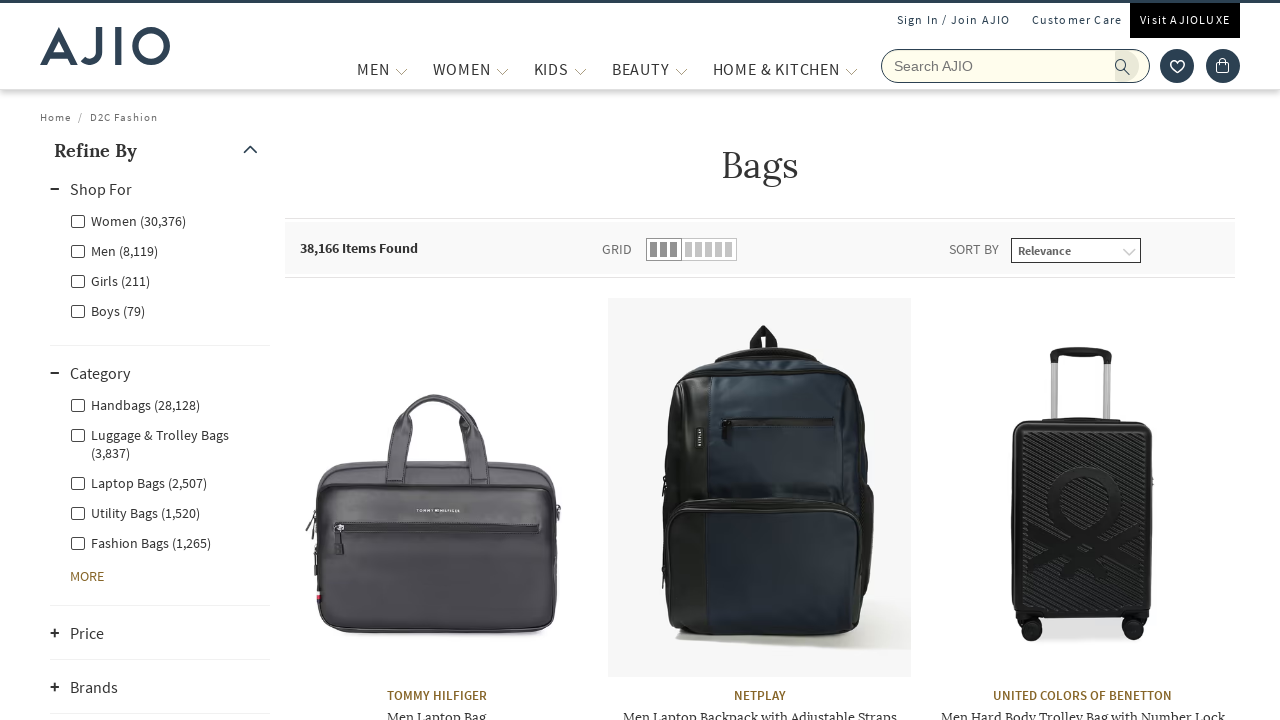

Applied Men's gender filter at (114, 250) on xpath=//label[@for='Men']
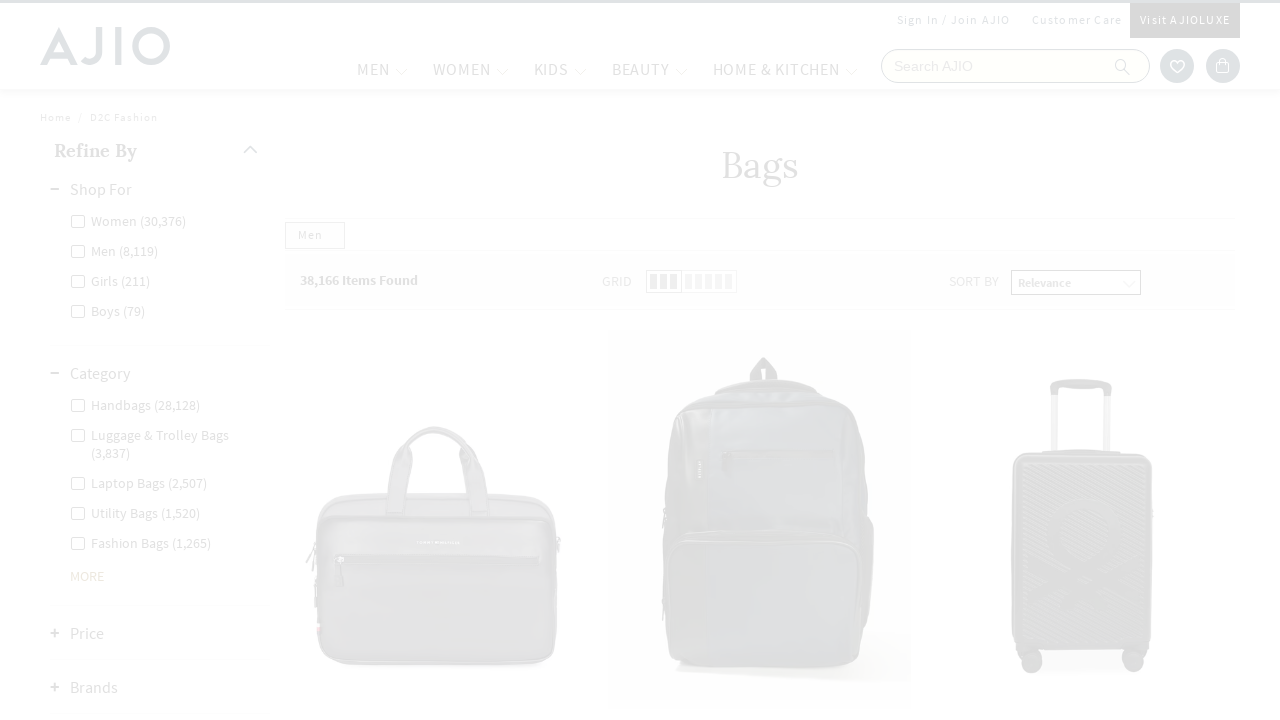

Waited for Men's gender filter to apply
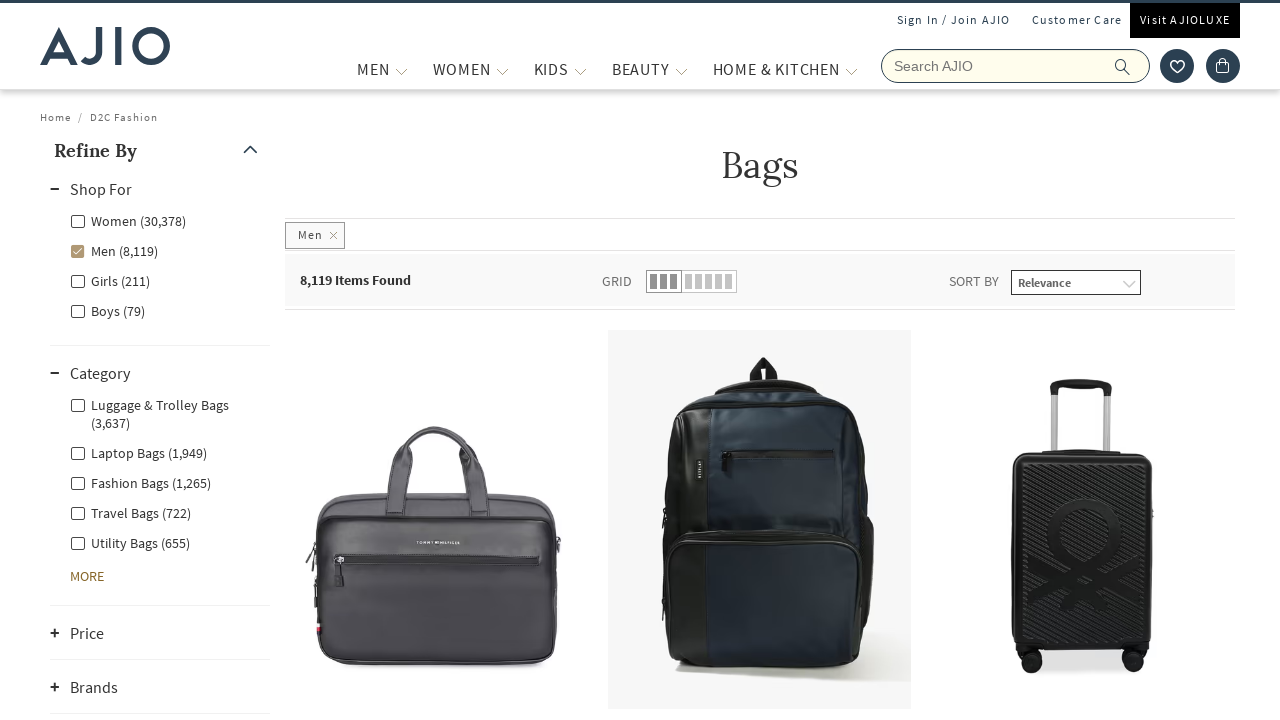

Applied Fashion Bags category filter at (140, 482) on xpath=//label[contains(text(),'Fashion Bags')]
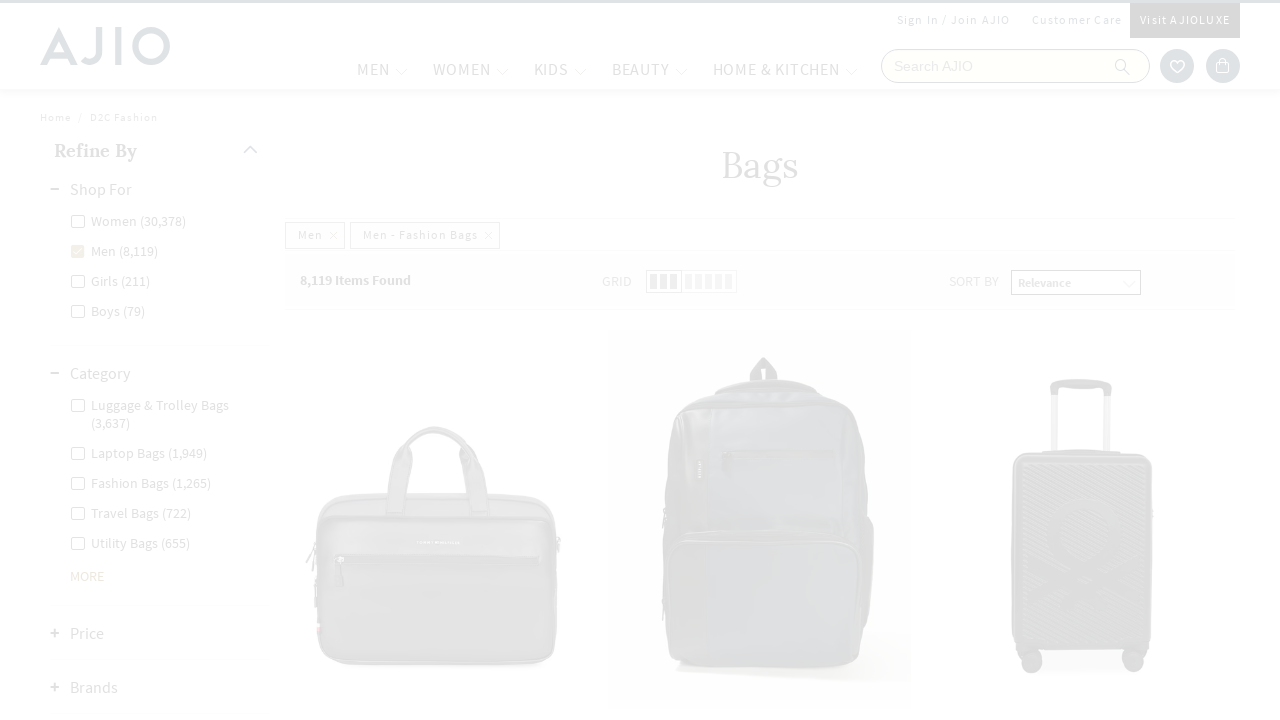

Waited for Fashion Bags category filter to apply
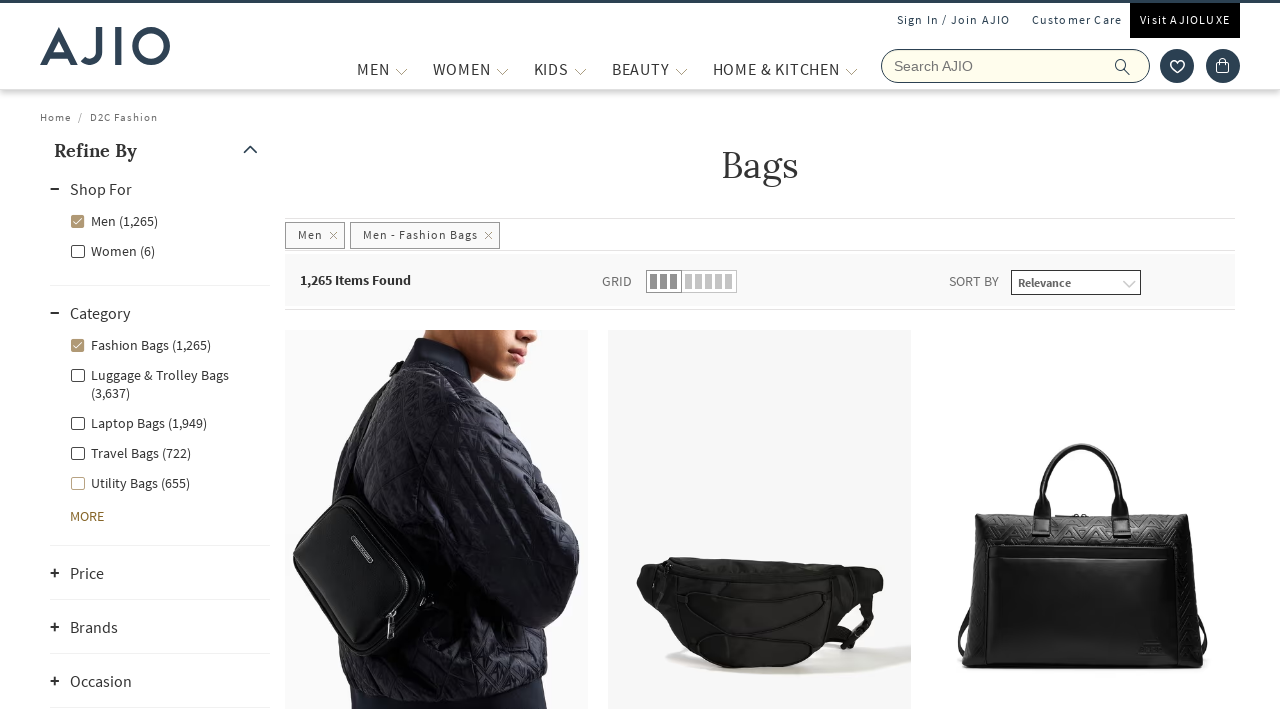

Verified item count element is displayed
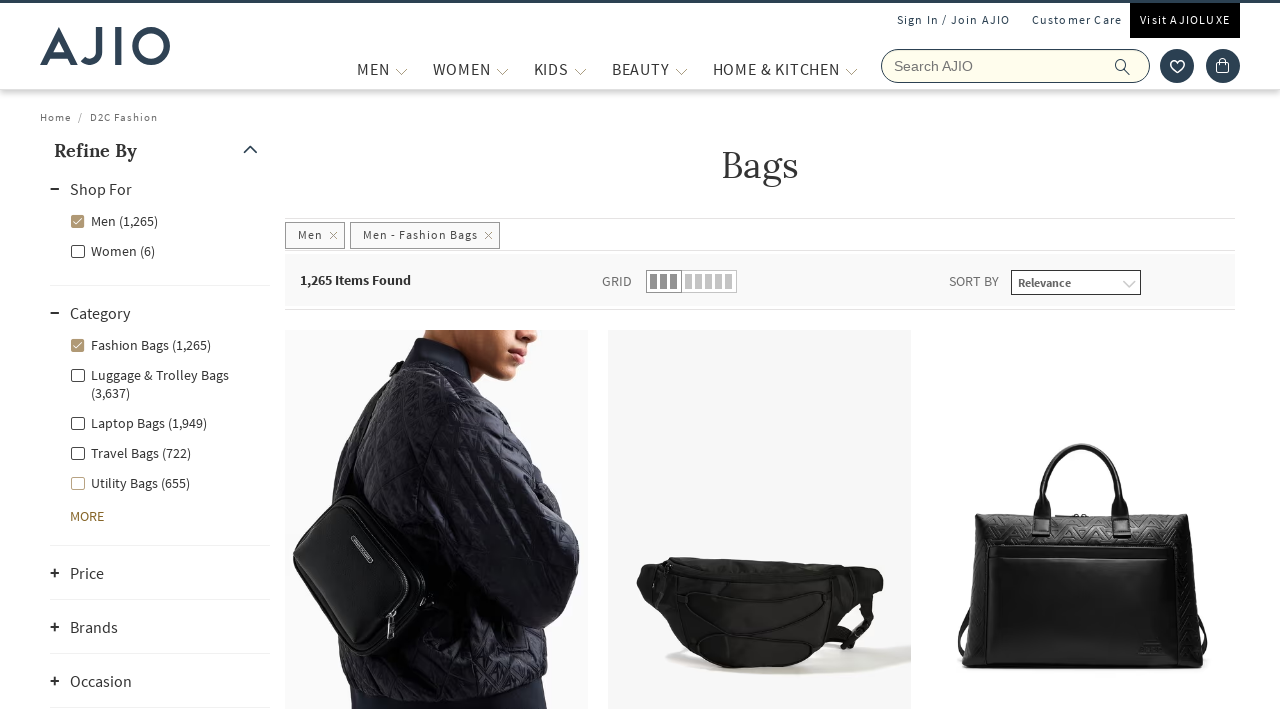

Verified brand elements are present in filtered results
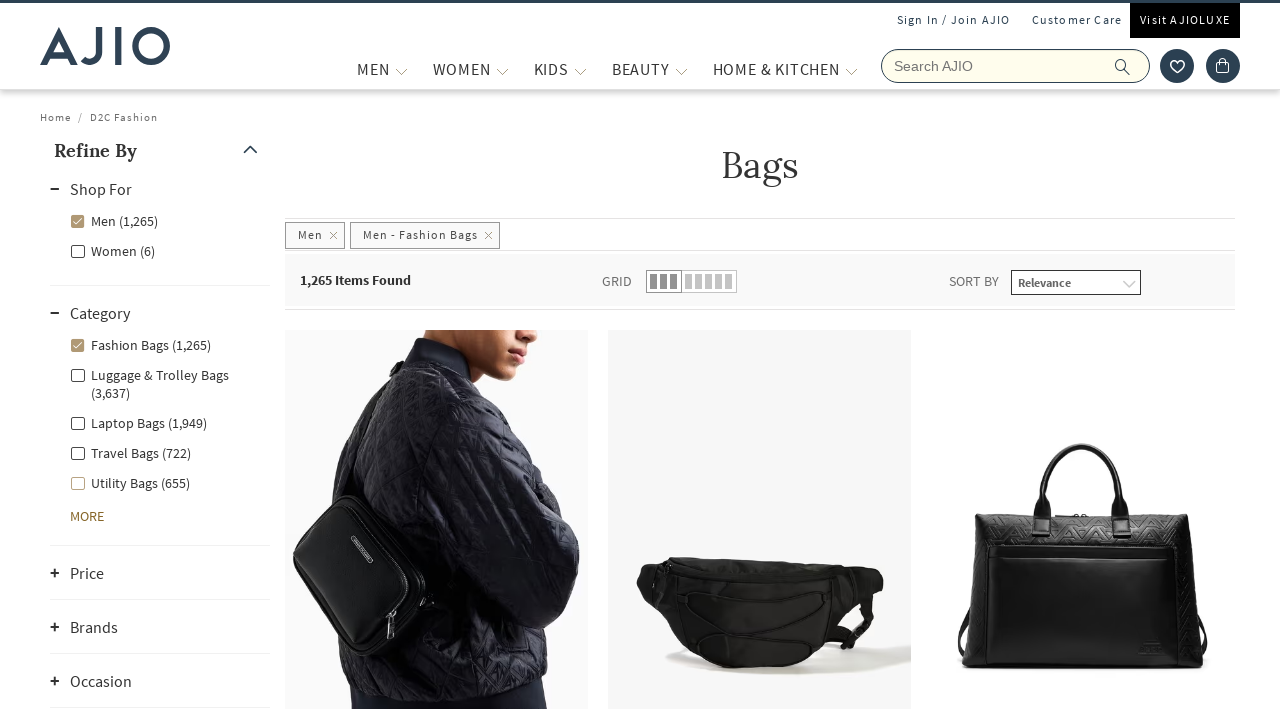

Verified product name elements are present in filtered results
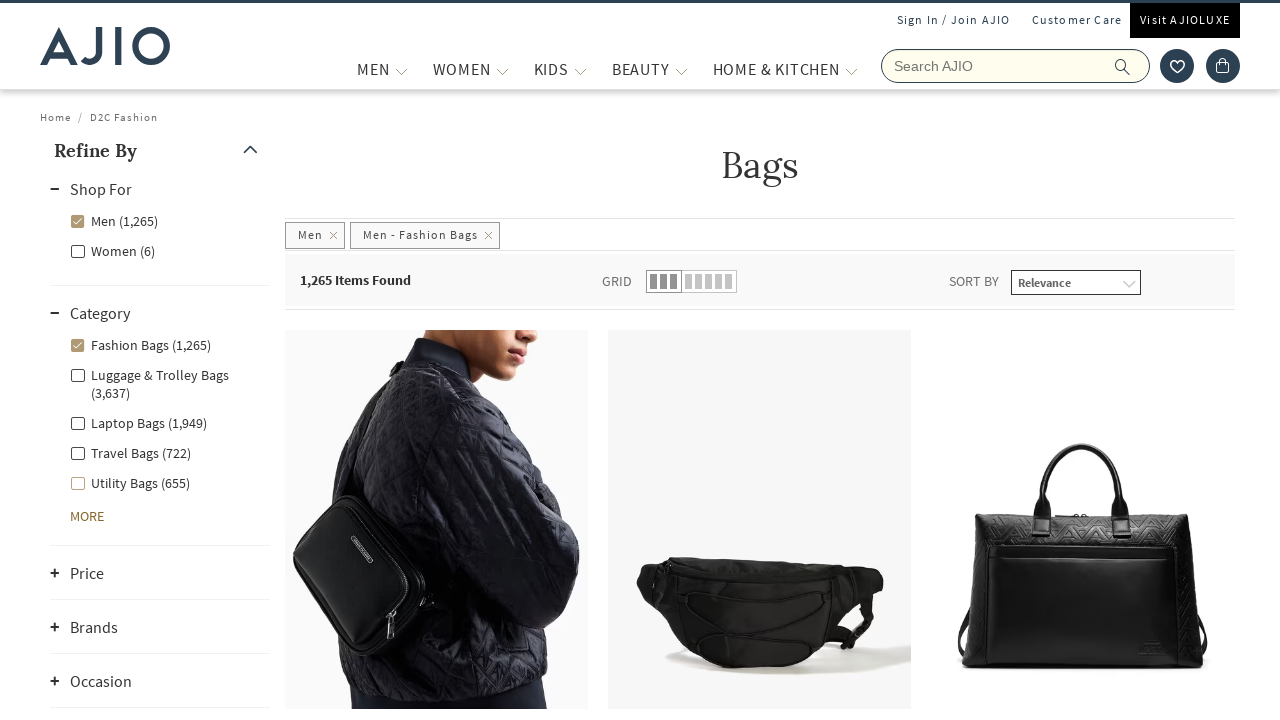

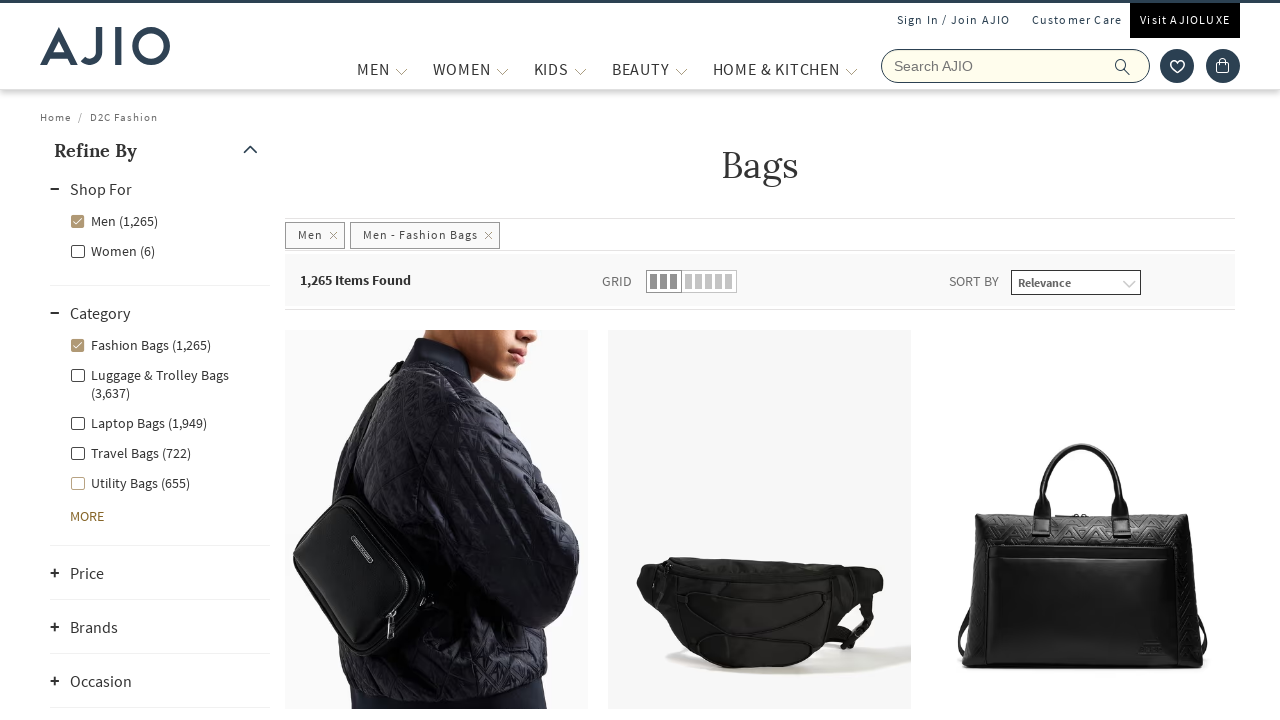